Tests various form controls on a flight booking page including dropdowns, passenger selection, origin/destination selection, auto-suggest fields, radio buttons and checkboxes

Starting URL: https://rahulshettyacademy.com/dropdownsPractise/

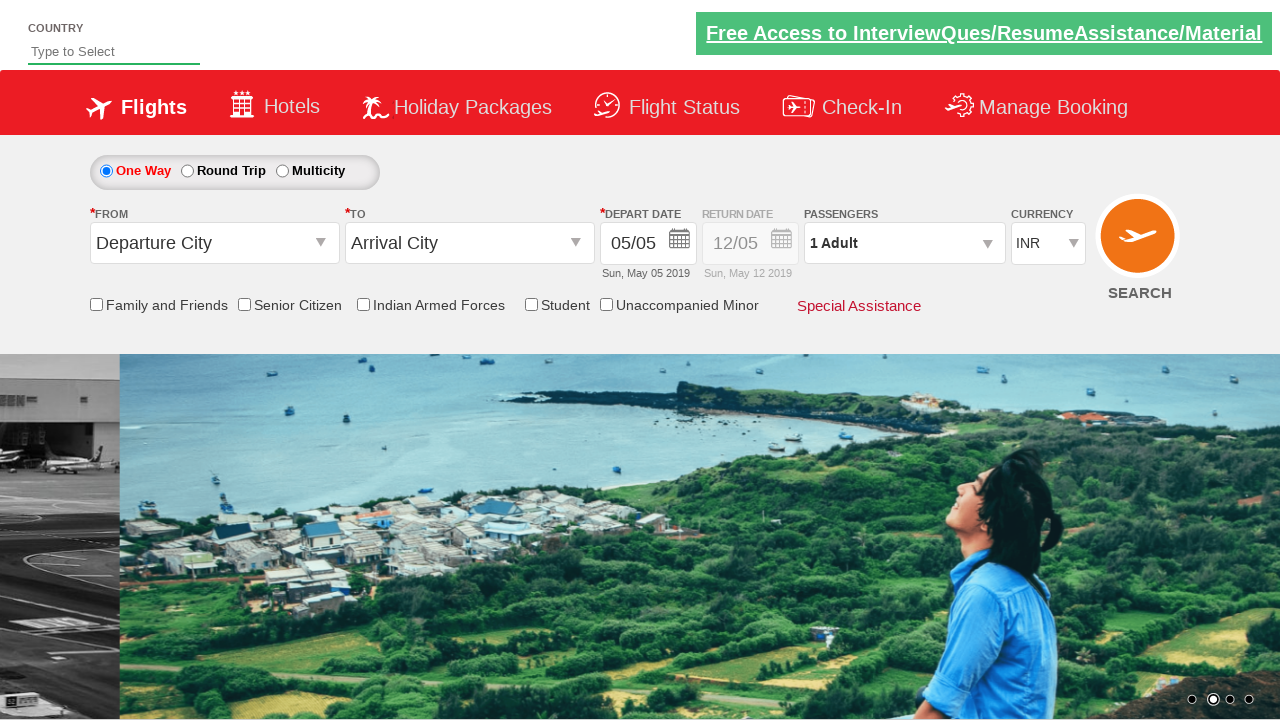

Selected currency dropdown option by index 3 on #ctl00_mainContent_DropDownListCurrency
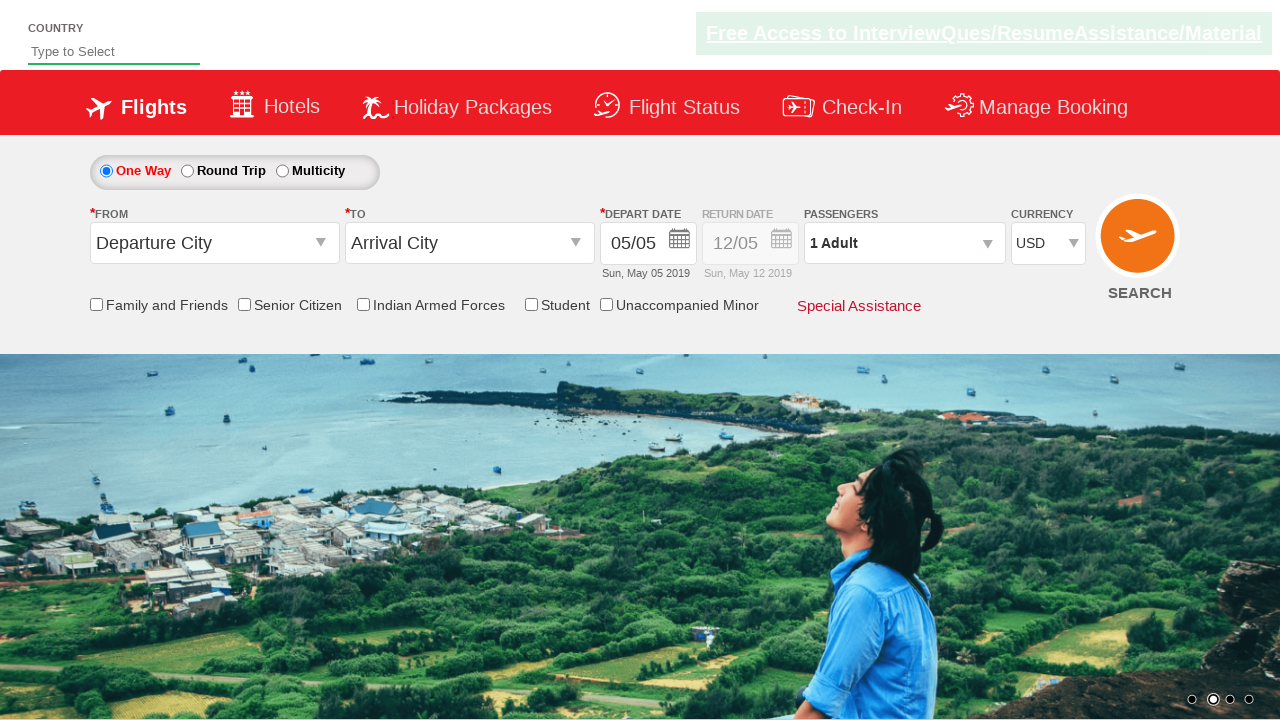

Selected AED currency option by value on #ctl00_mainContent_DropDownListCurrency
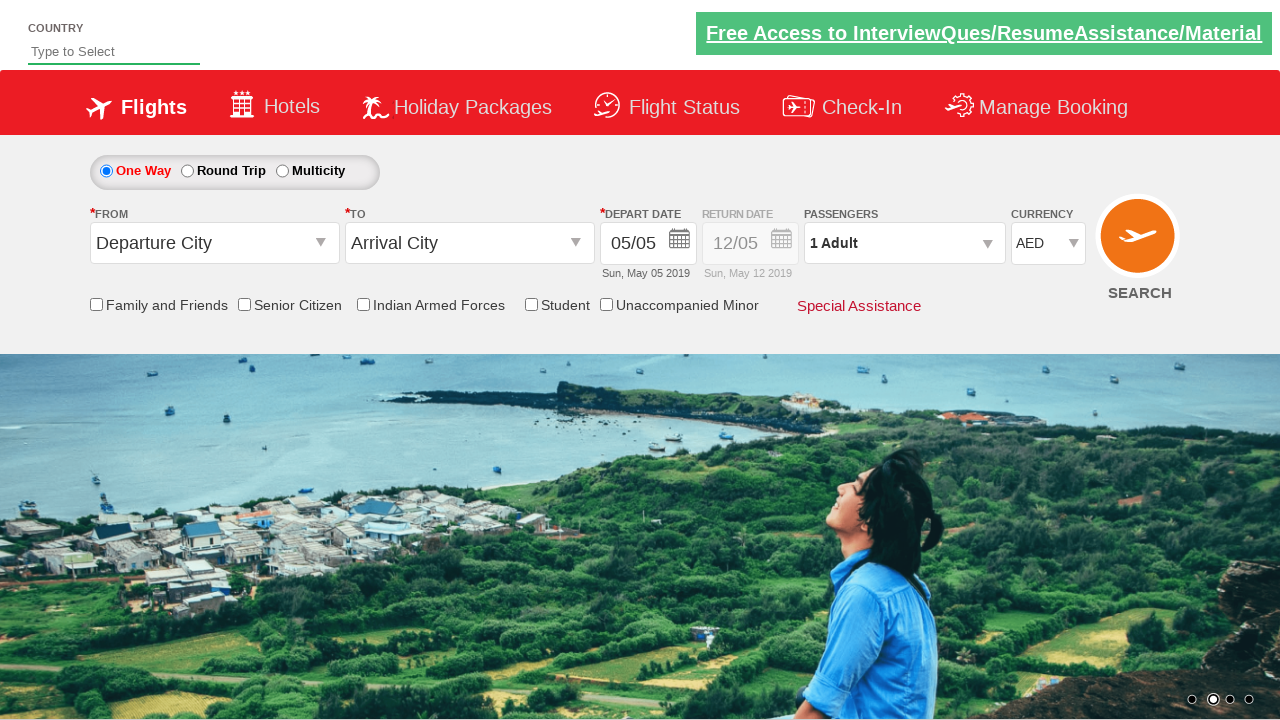

Selected INR currency option by label on #ctl00_mainContent_DropDownListCurrency
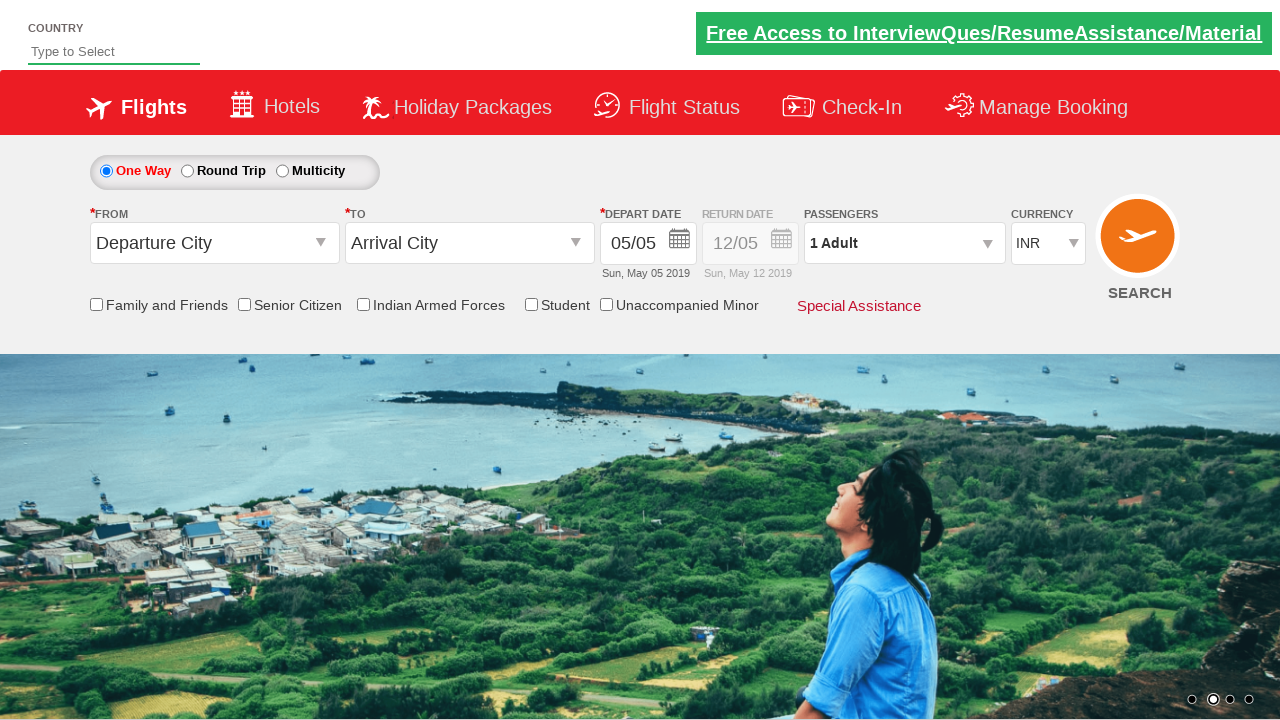

Clicked passenger info field to open dropdown at (904, 243) on #divpaxinfo
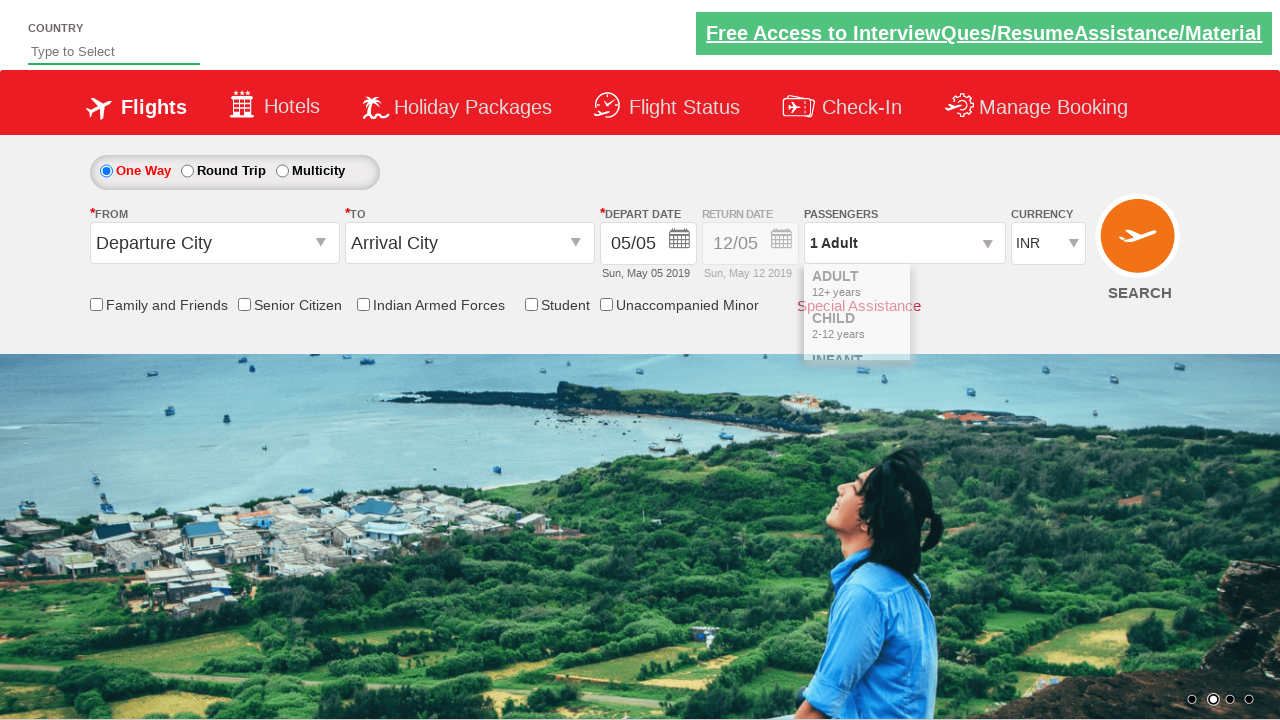

Added adult passenger 1 at (982, 288) on #hrefIncAdt
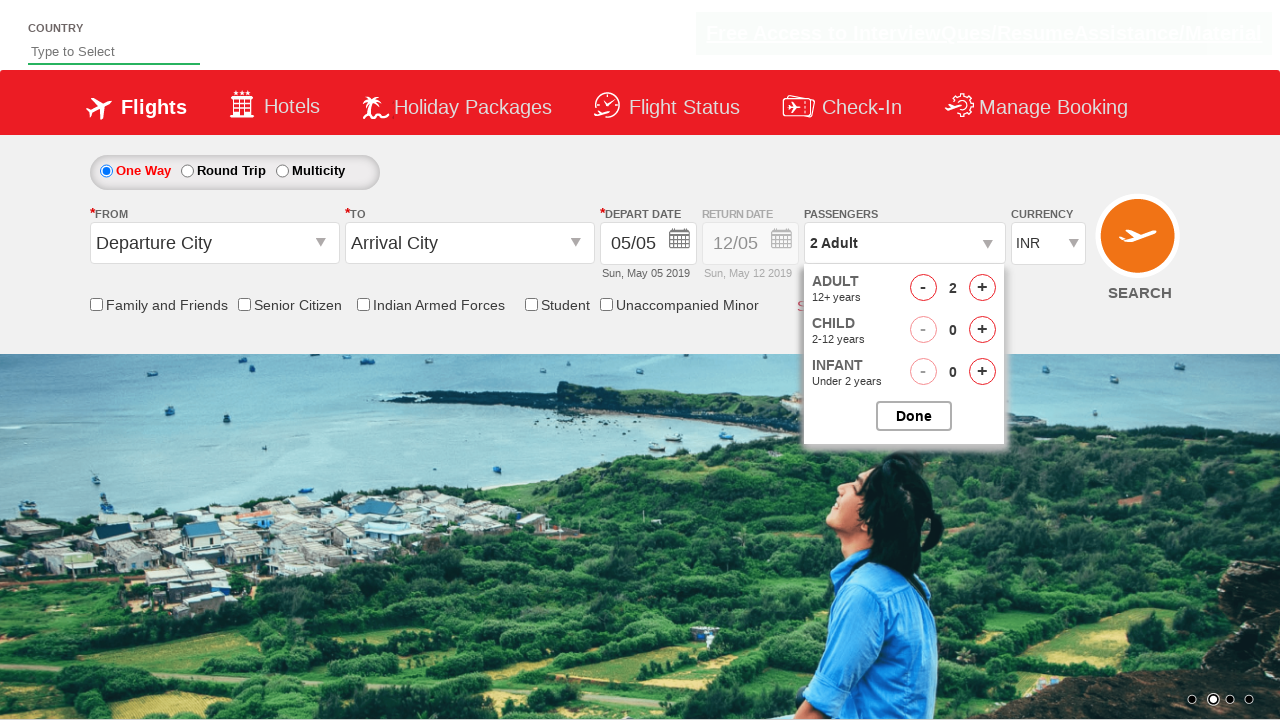

Added adult passenger 2 at (982, 288) on #hrefIncAdt
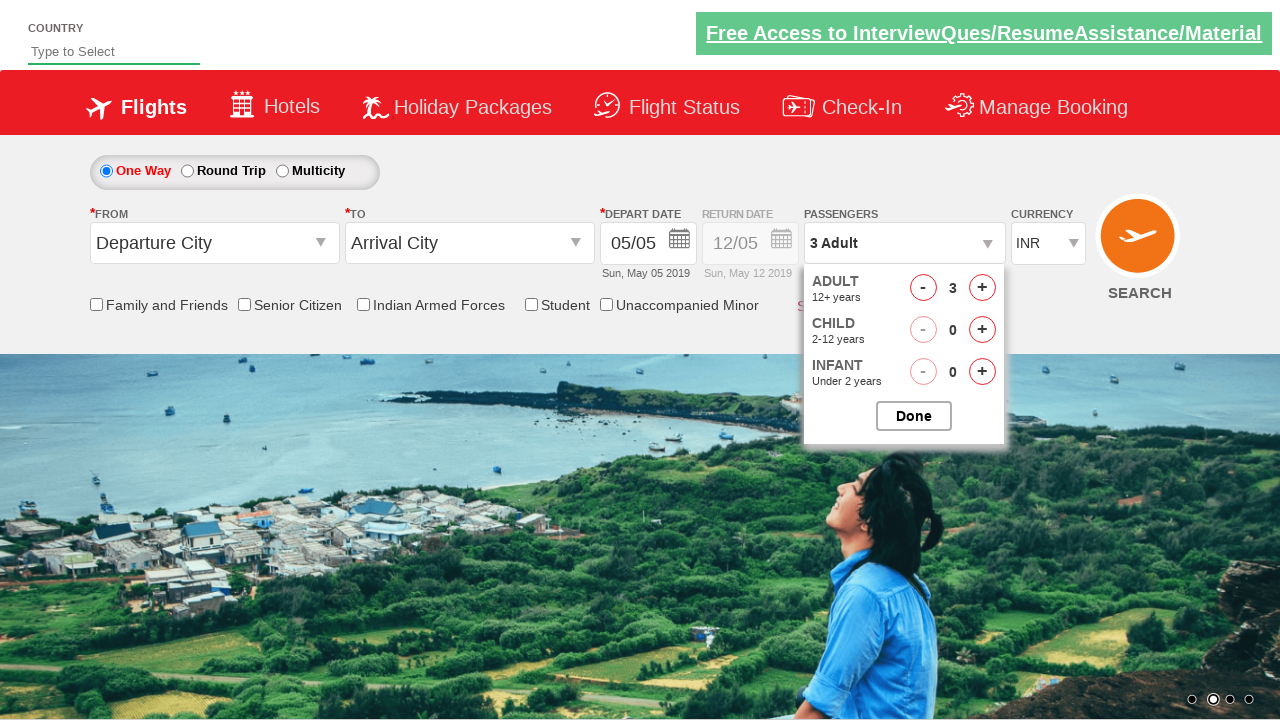

Added adult passenger 3 at (982, 288) on #hrefIncAdt
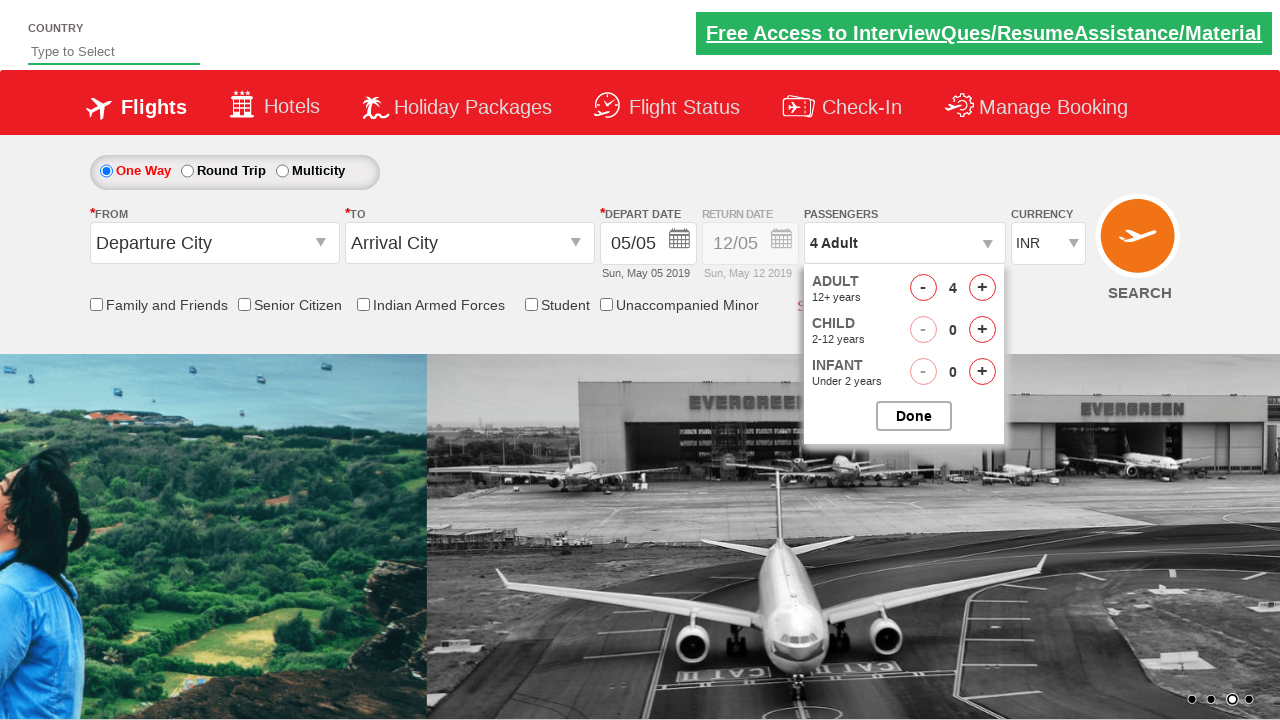

Added adult passenger 4 at (982, 288) on #hrefIncAdt
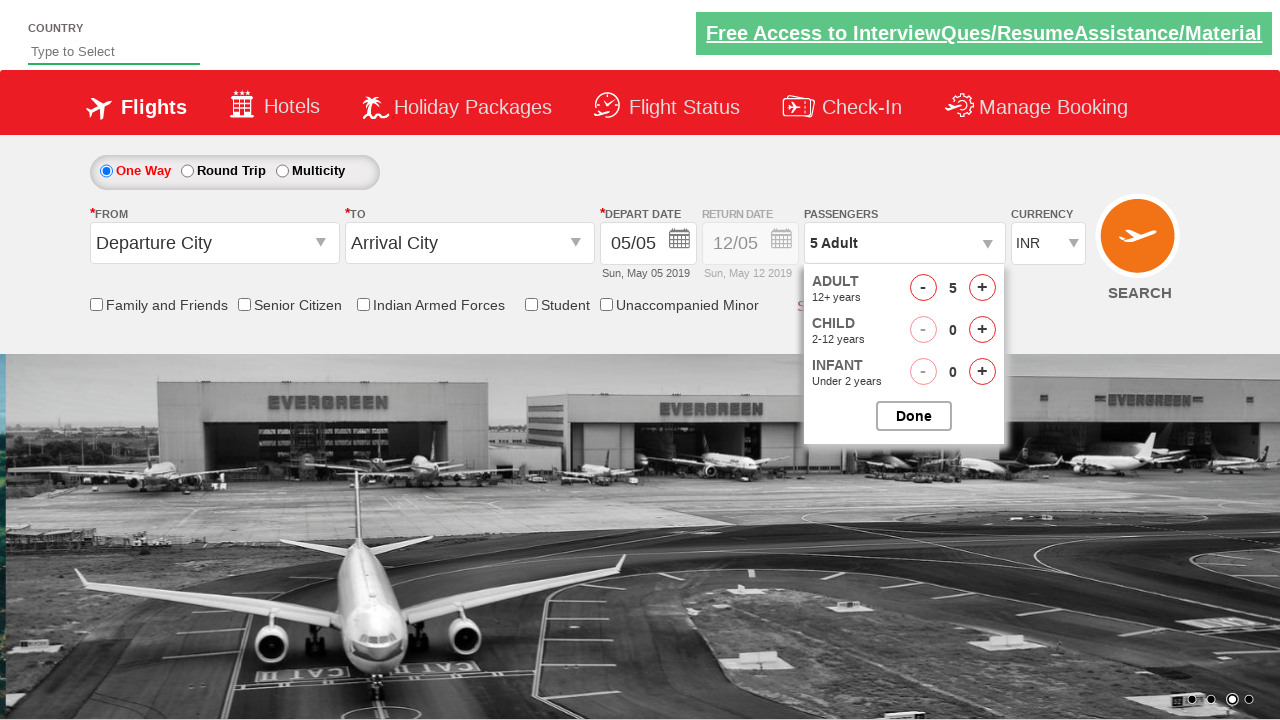

Closed passenger selection dropdown at (914, 416) on #btnclosepaxoption
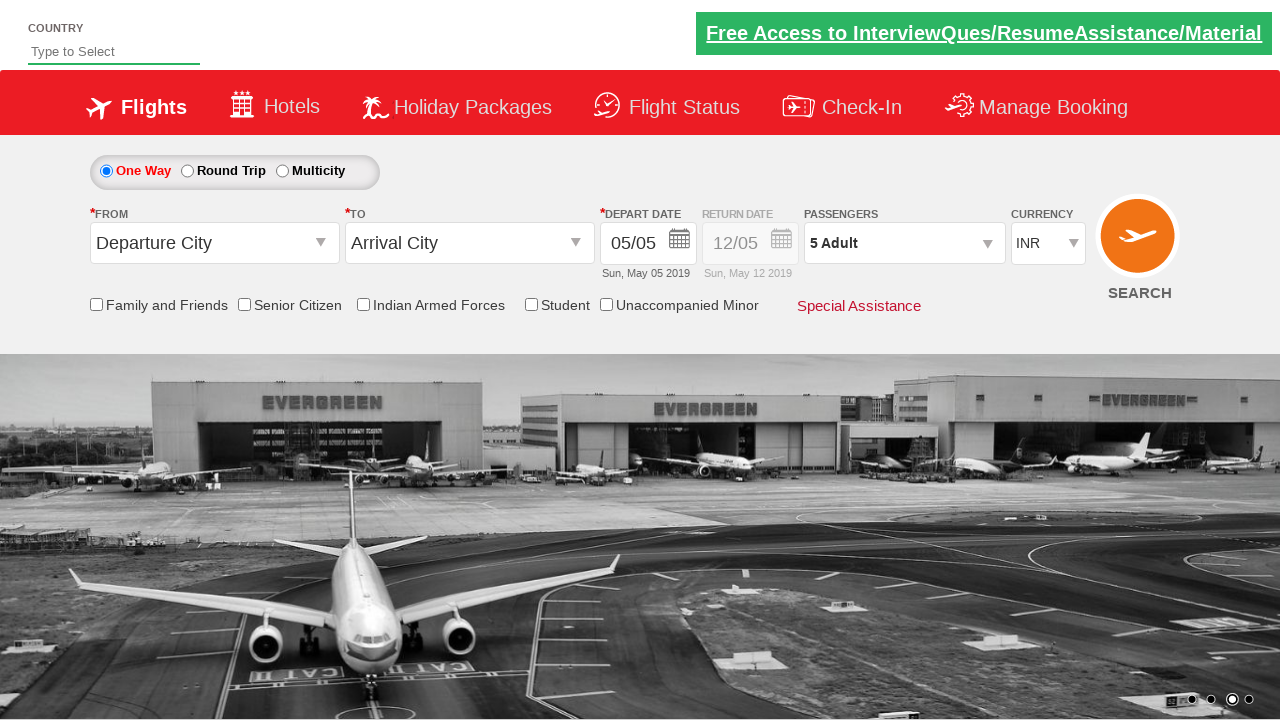

Clicked origin station dropdown at (214, 243) on #ctl00_mainContent_ddl_originStation1_CTXT
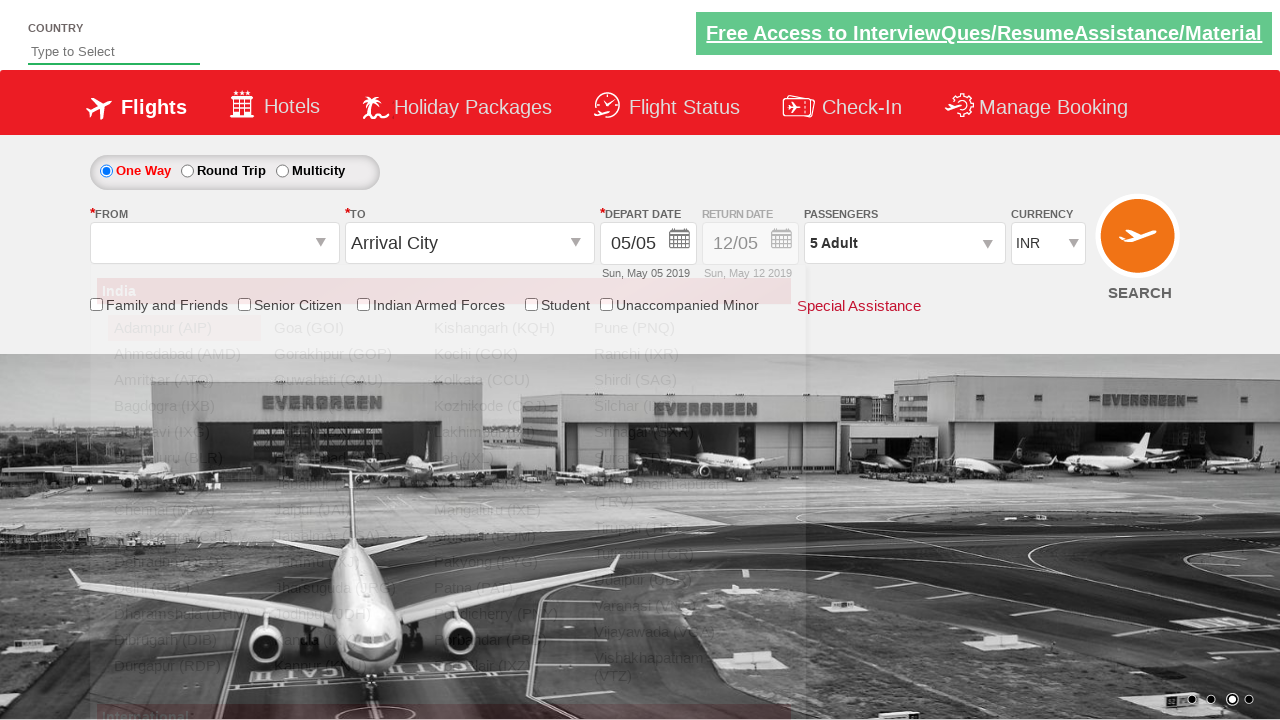

Selected STV as origin station at (664, 458) on a[value='STV']
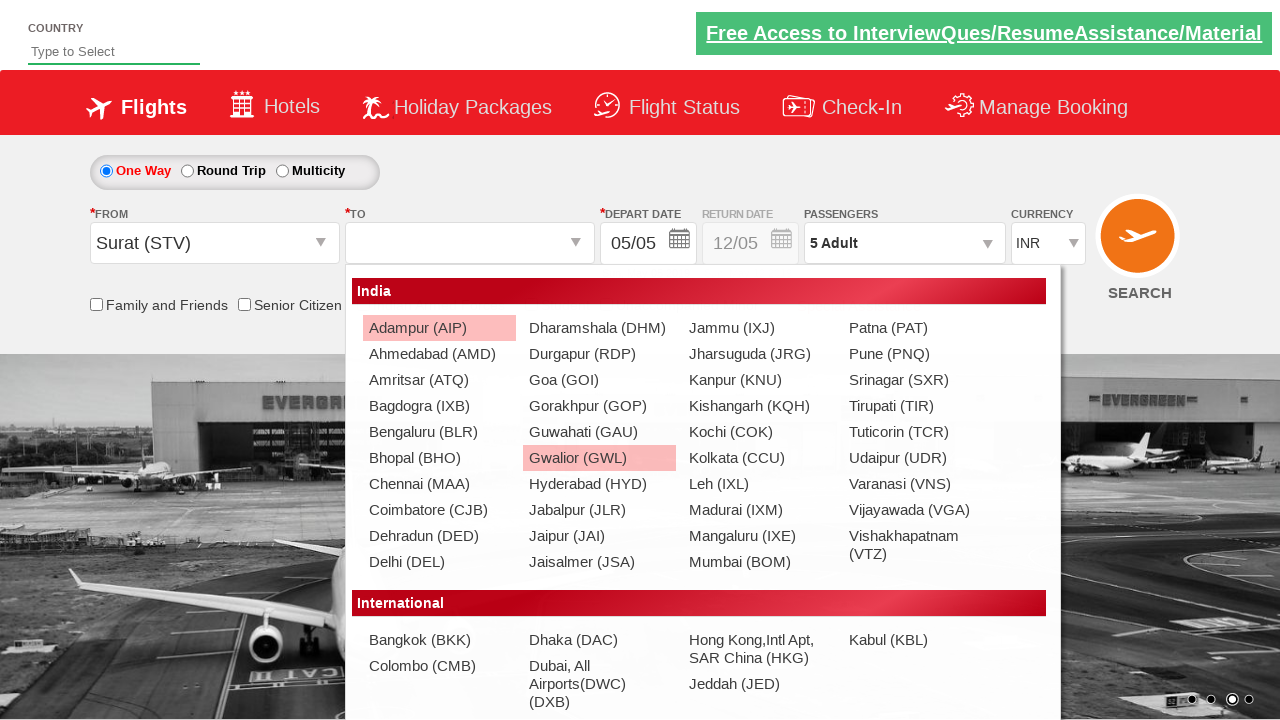

Clicked destination station dropdown at (470, 243) on #ctl00_mainContent_ddl_destinationStation1_CTXT
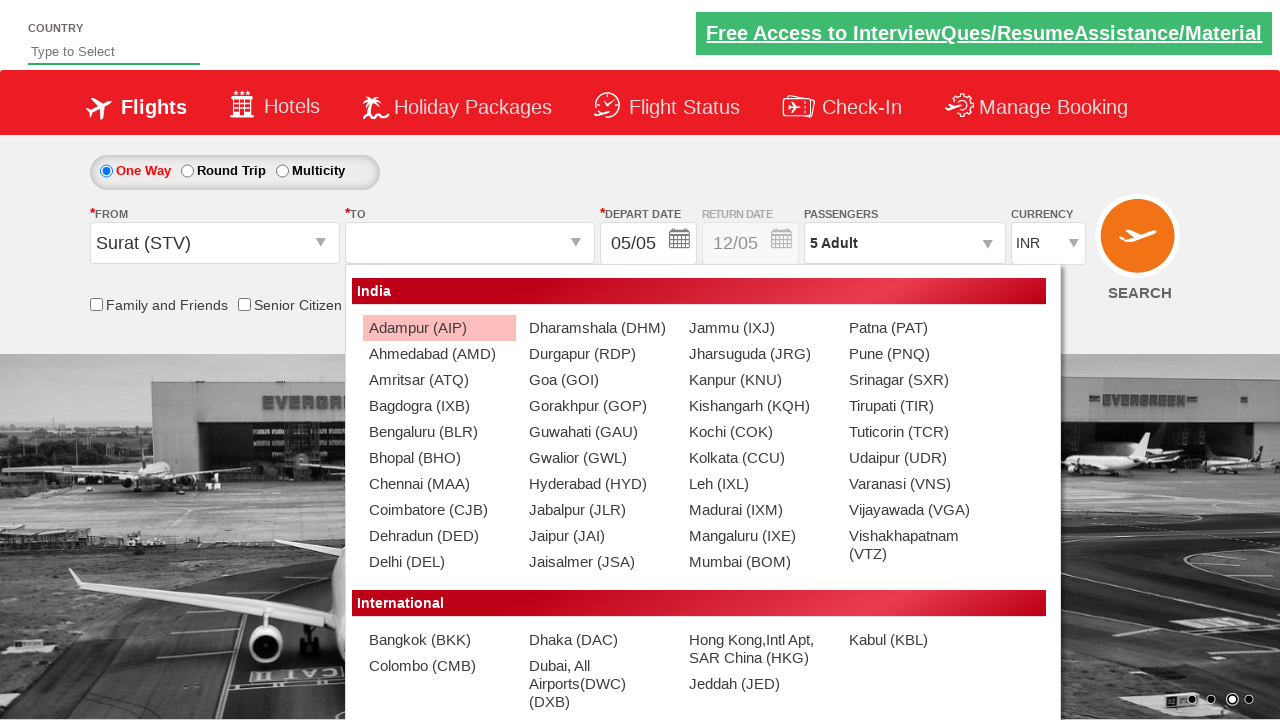

Selected AMD as destination station at (439, 354) on div#glsctl00_mainContent_ddl_destinationStation1_CTNR a[value='AMD']
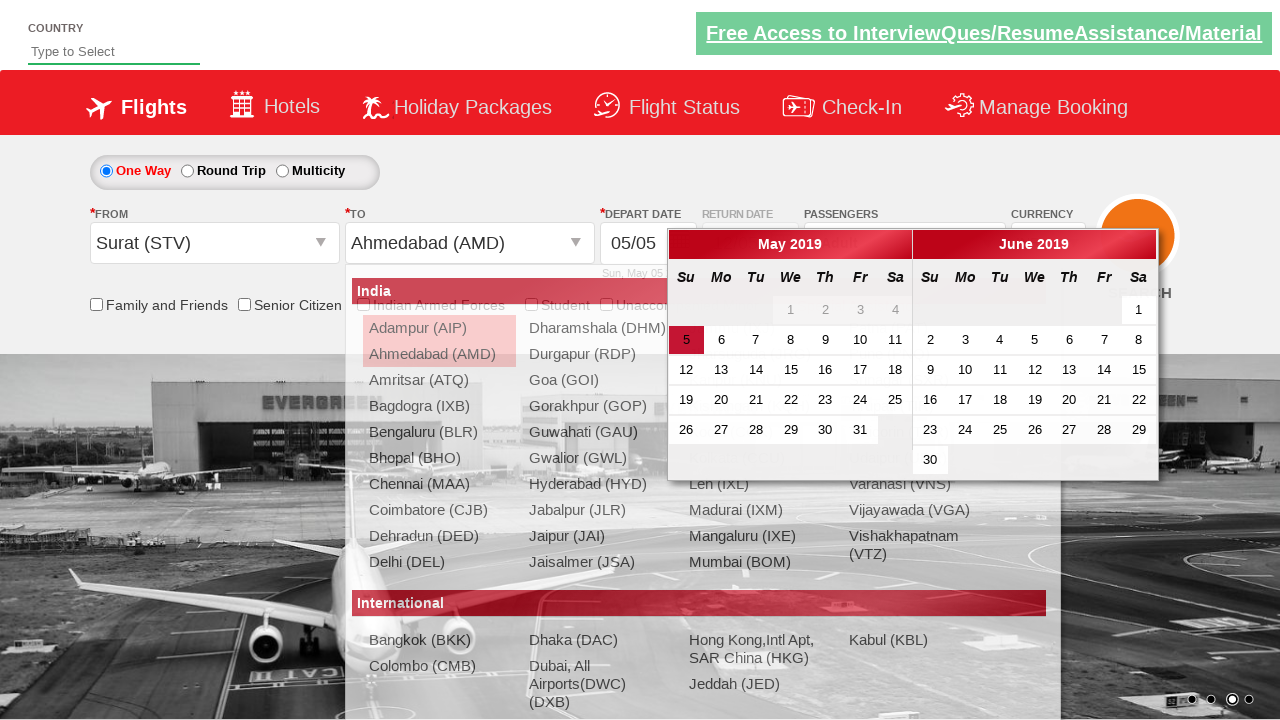

Filled autosuggest field with 'Ind' on #autosuggest
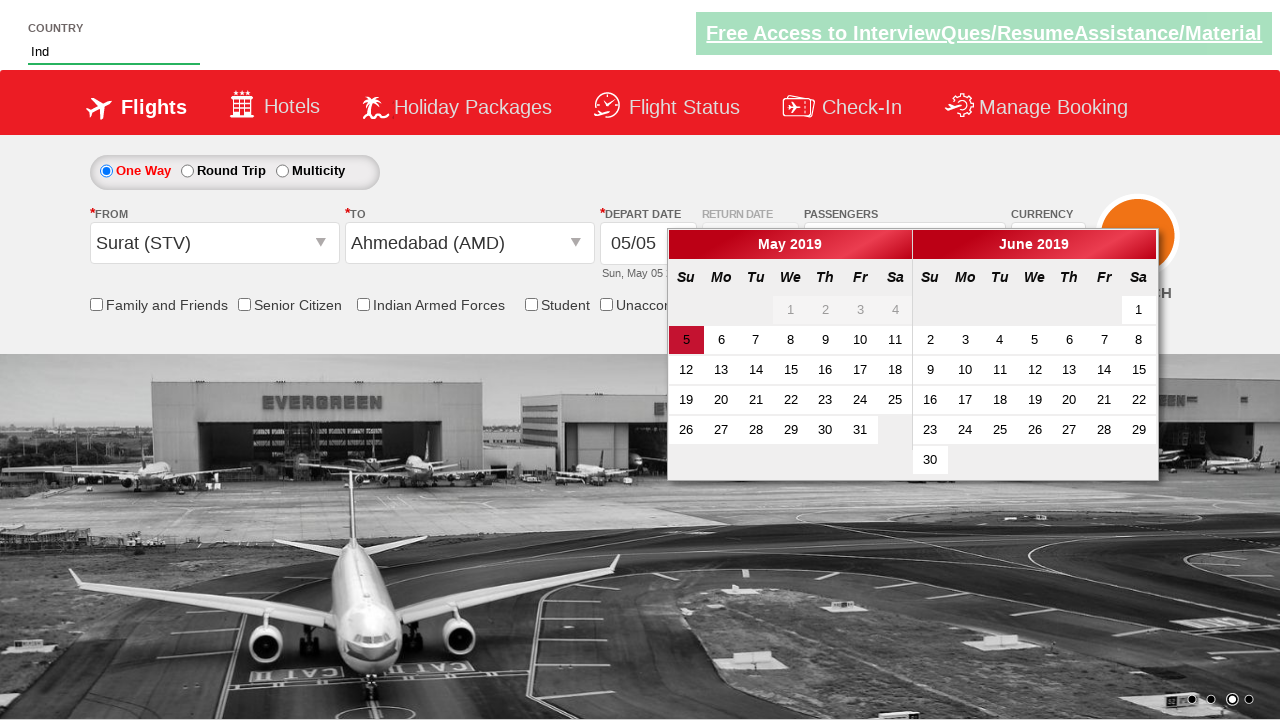

Waited for autosuggest options to load
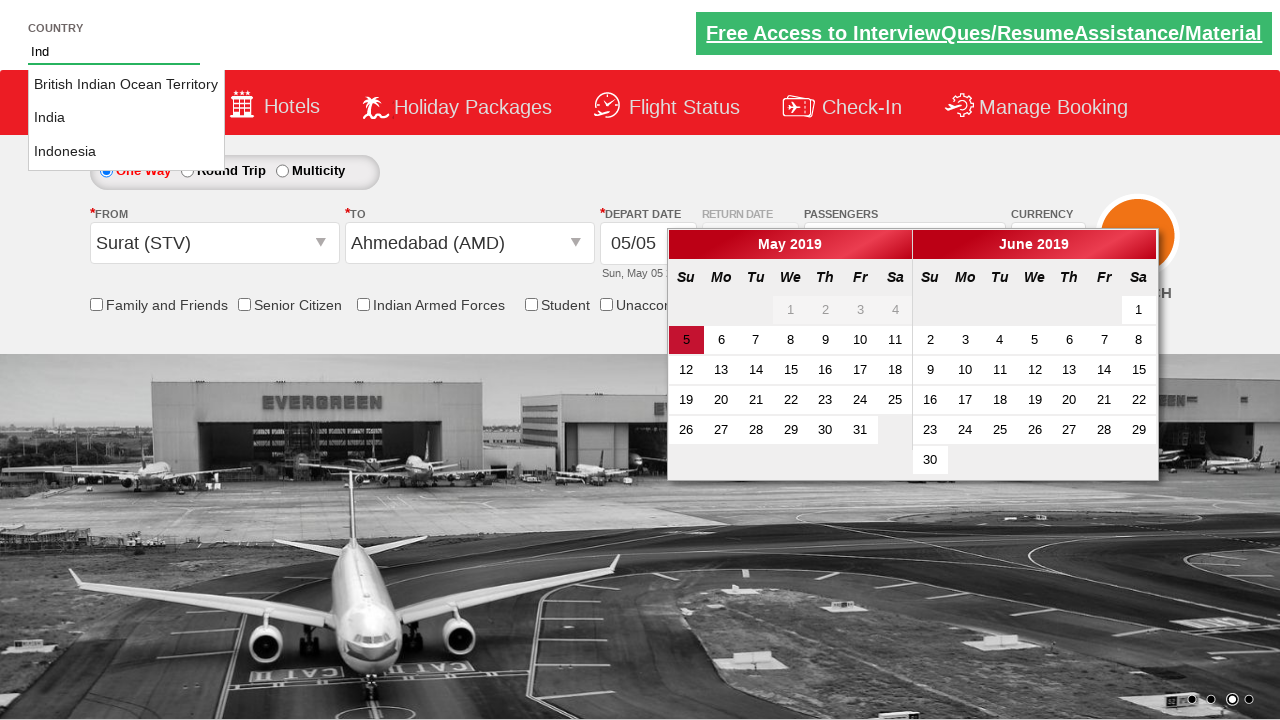

Retrieved all autosuggest option elements
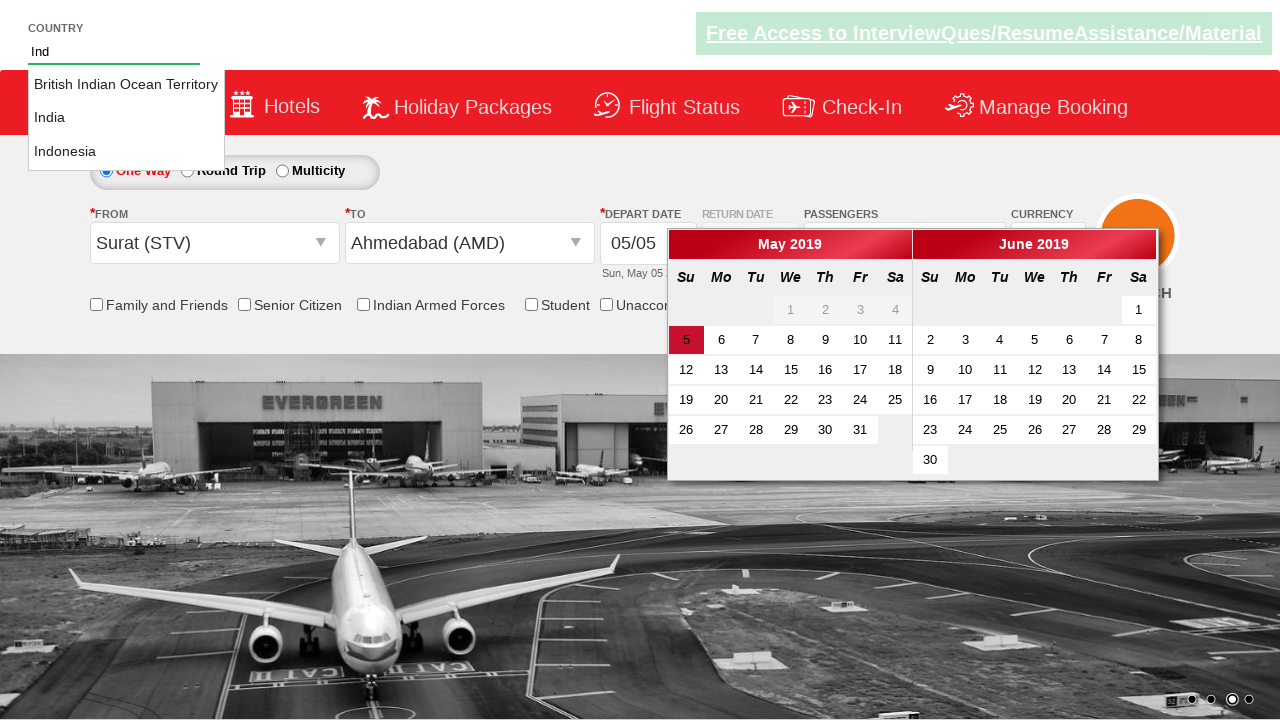

Selected 'India' from autosuggest options at (126, 118) on li.ui-menu-item a >> nth=1
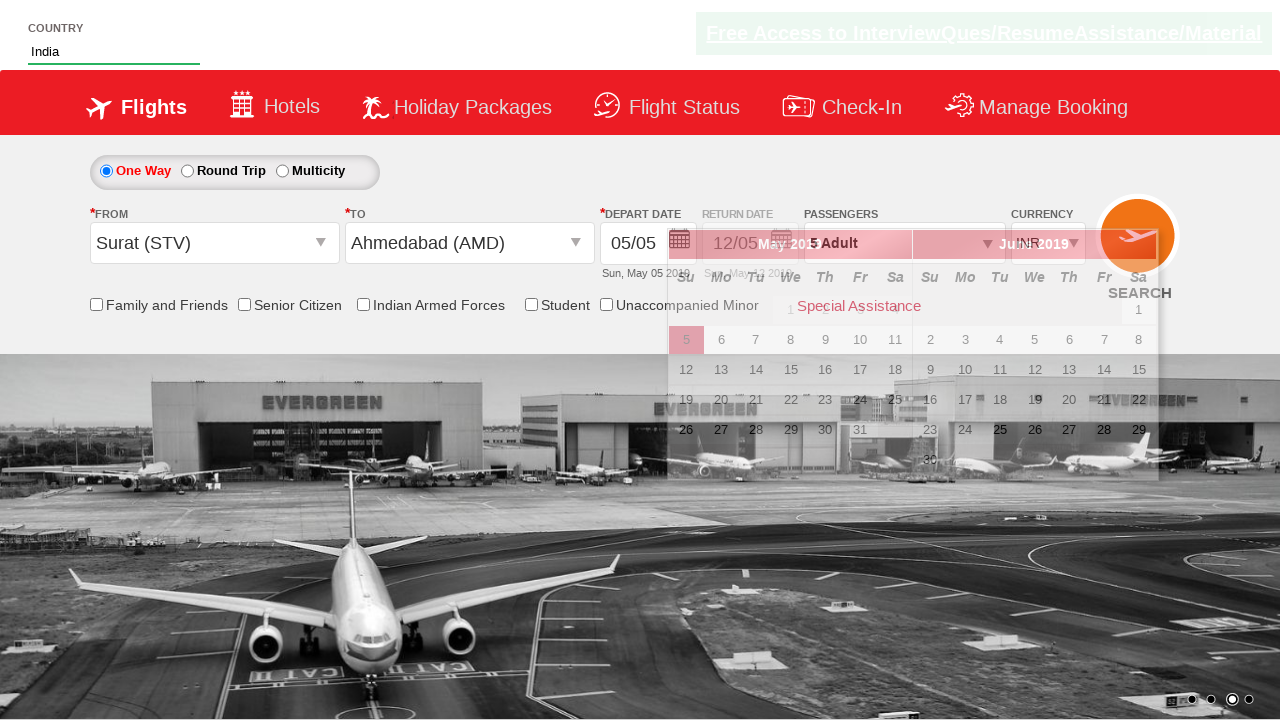

Selected round trip radio button at (187, 171) on #ctl00_mainContent_rbtnl_Trip_1
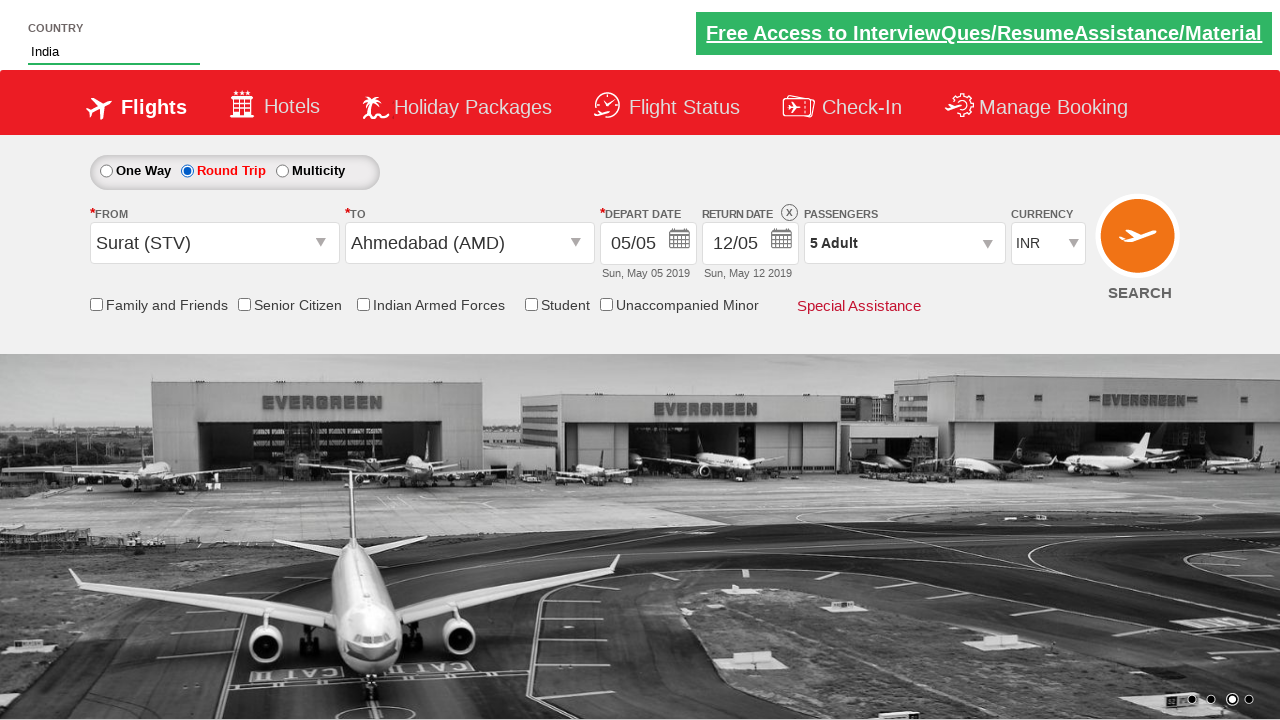

Checked friends and family checkbox at (96, 304) on #ctl00_mainContent_chk_friendsandfamily
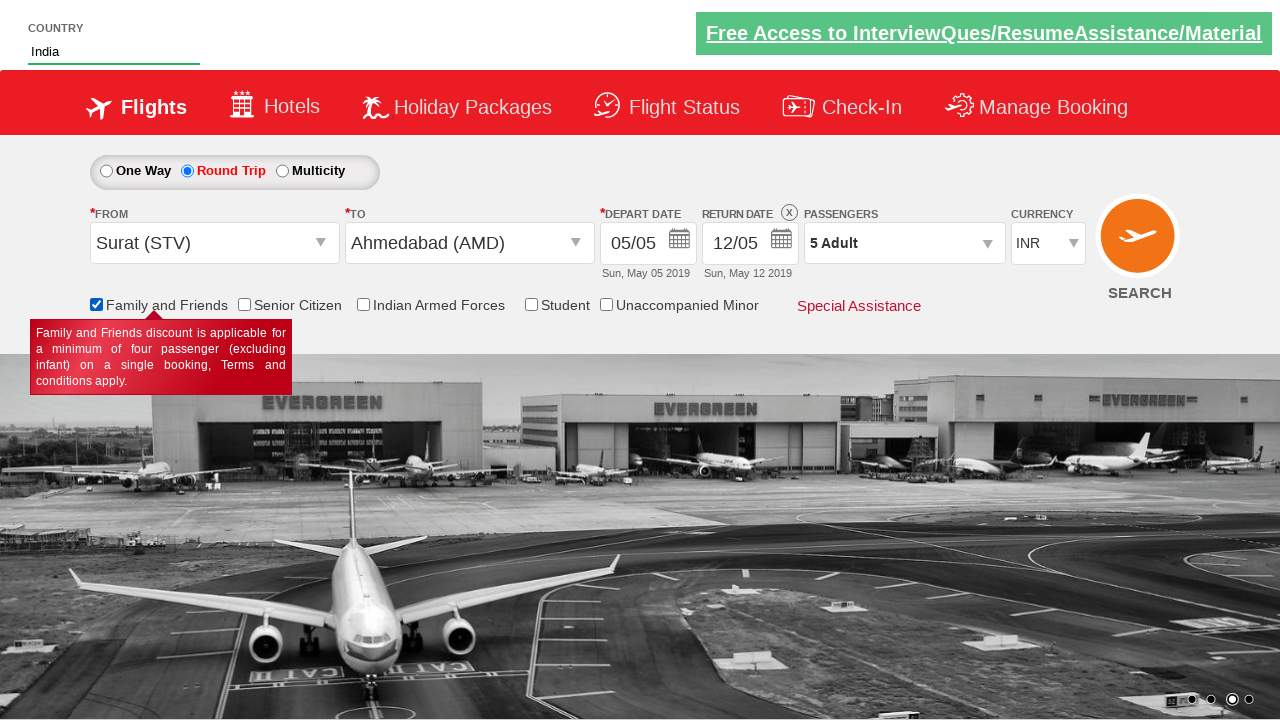

Verified friends and family checkbox is selected
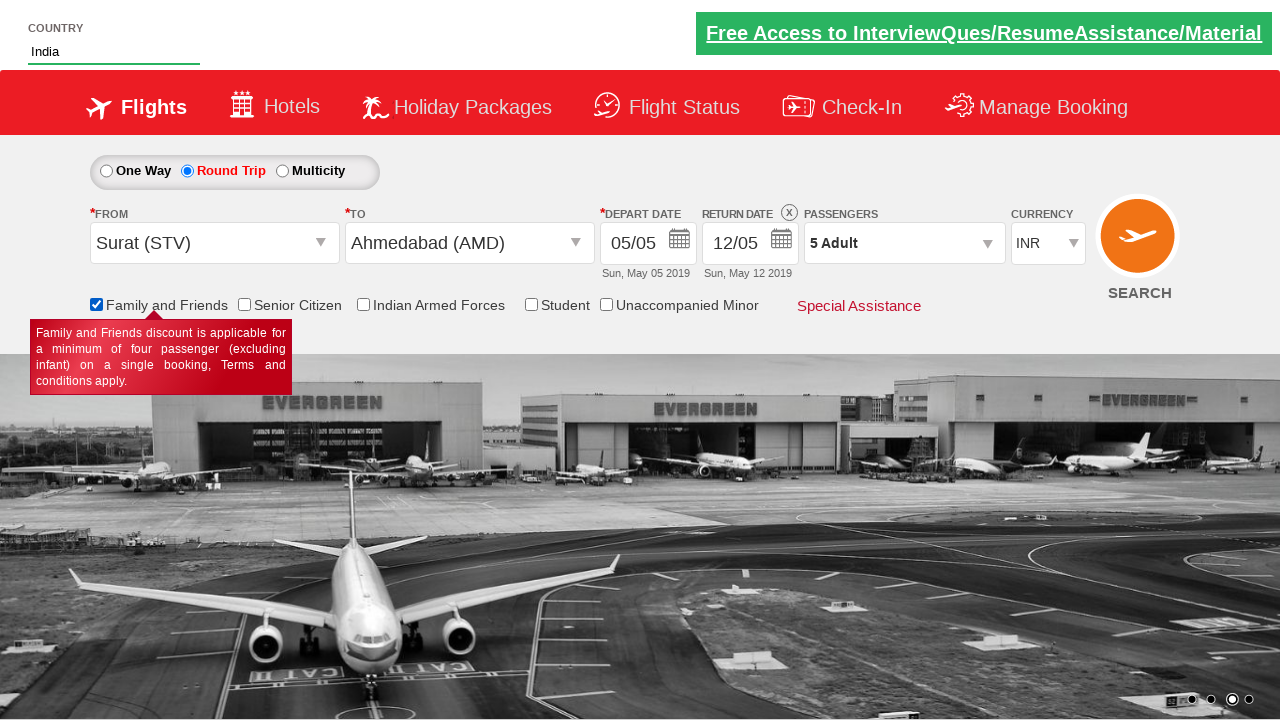

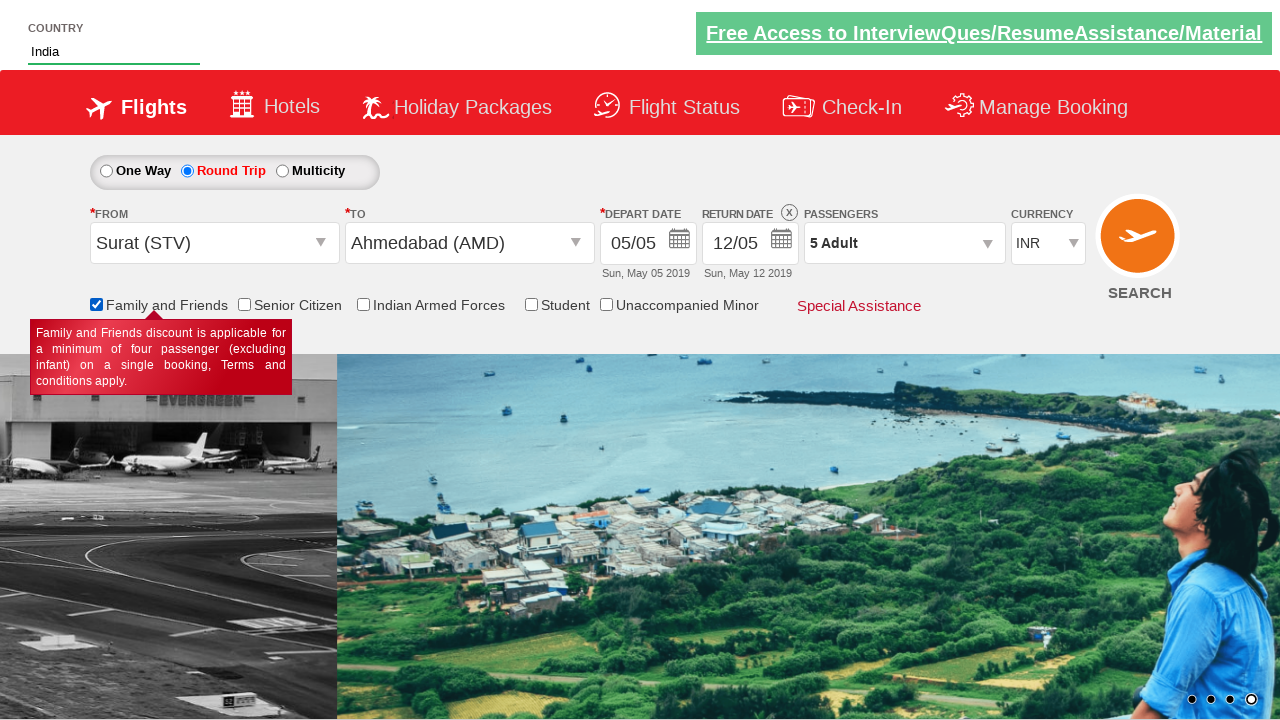